Tests JavaScript confirm dialog by clicking OK on the confirmation dialog

Starting URL: https://the-internet.herokuapp.com

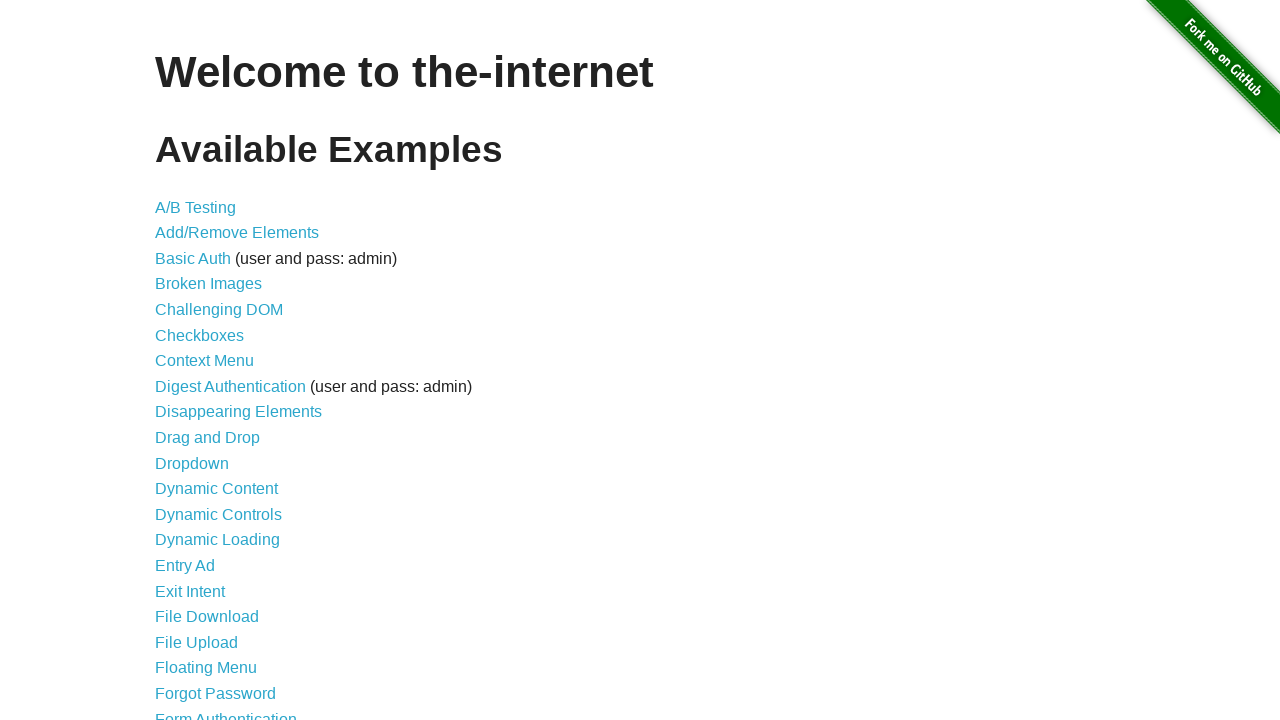

Clicked on JavaScript Alerts link at (214, 361) on text="JavaScript Alerts"
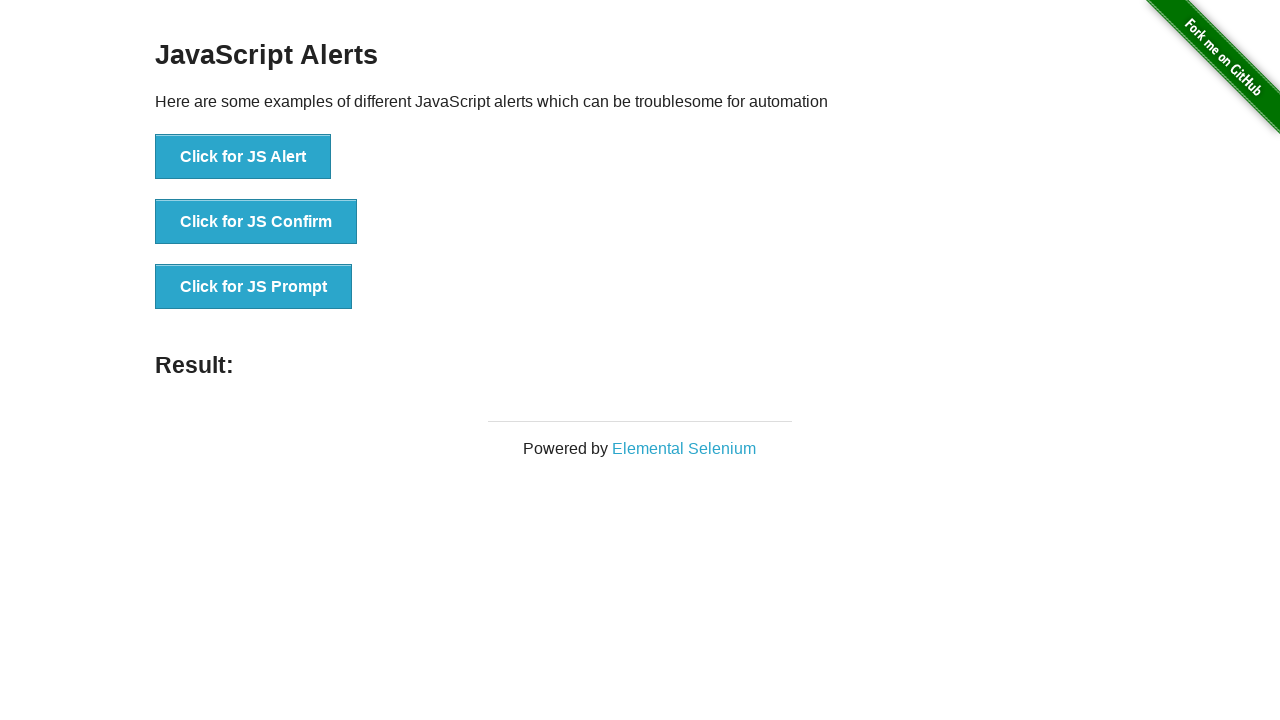

Set up dialog handler to accept confirmation dialogs
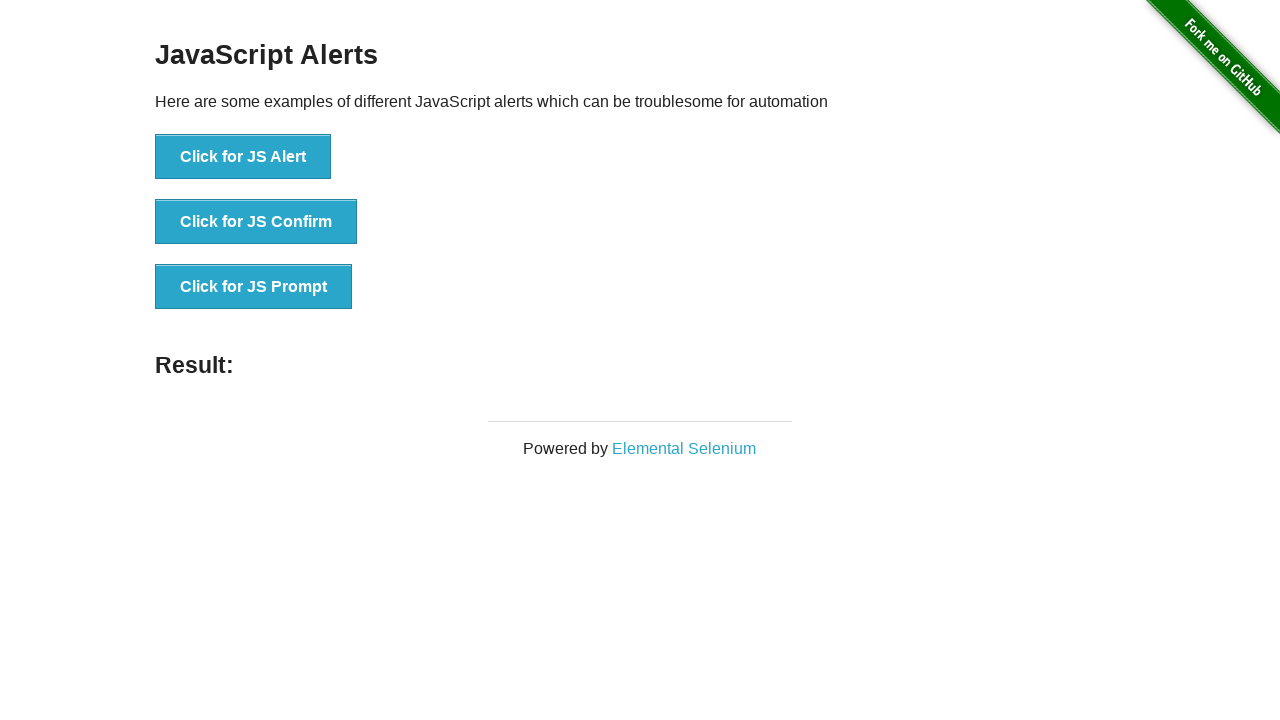

Clicked on JS Confirm button at (256, 222) on text="Click for JS Confirm"
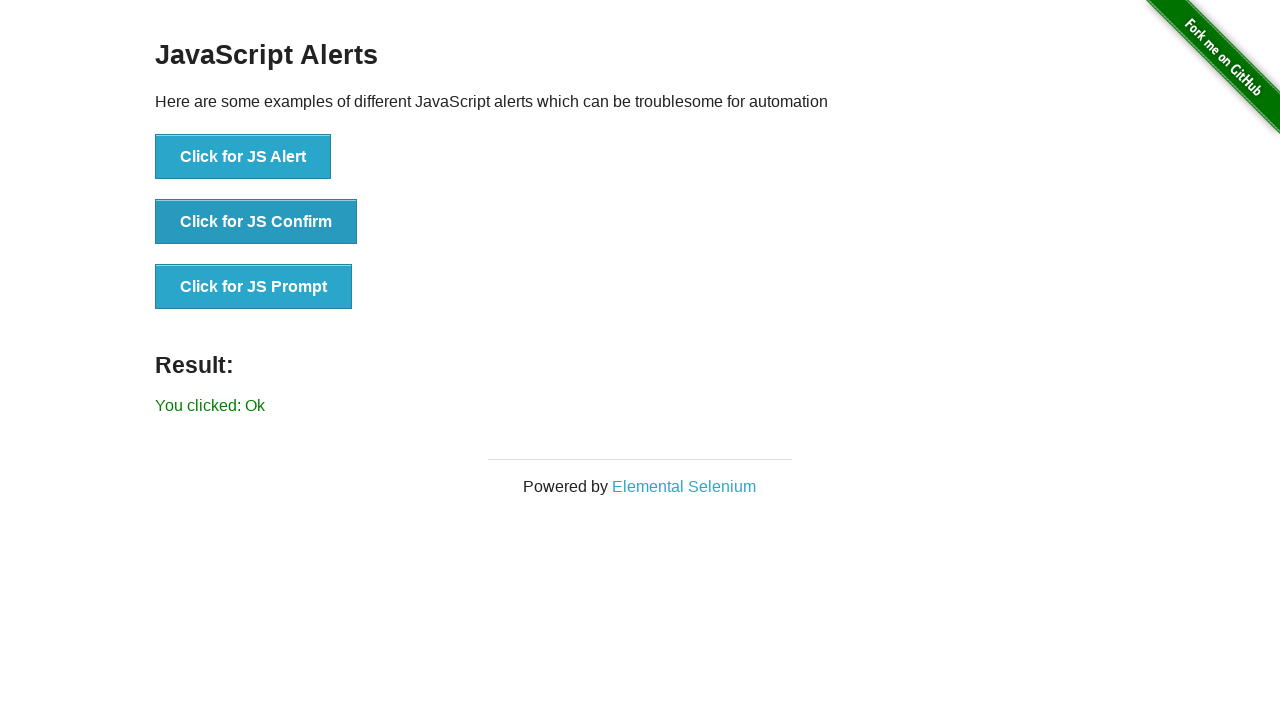

Waited for result element to appear
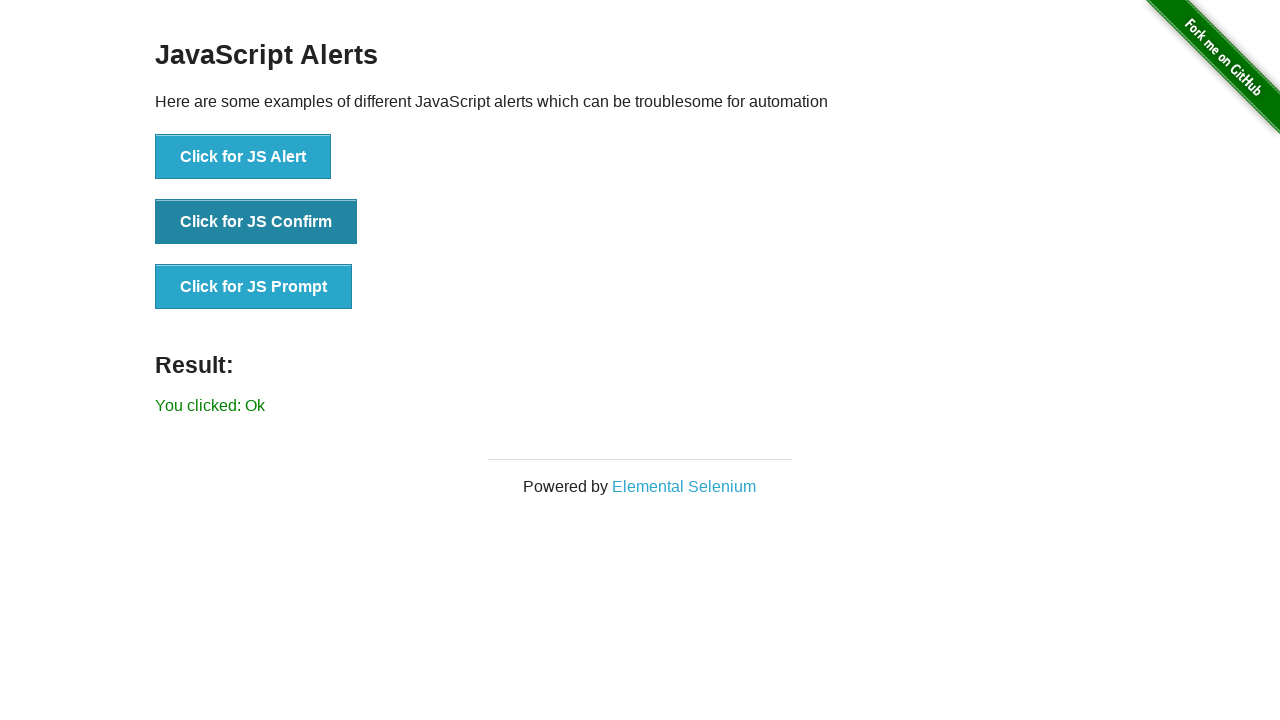

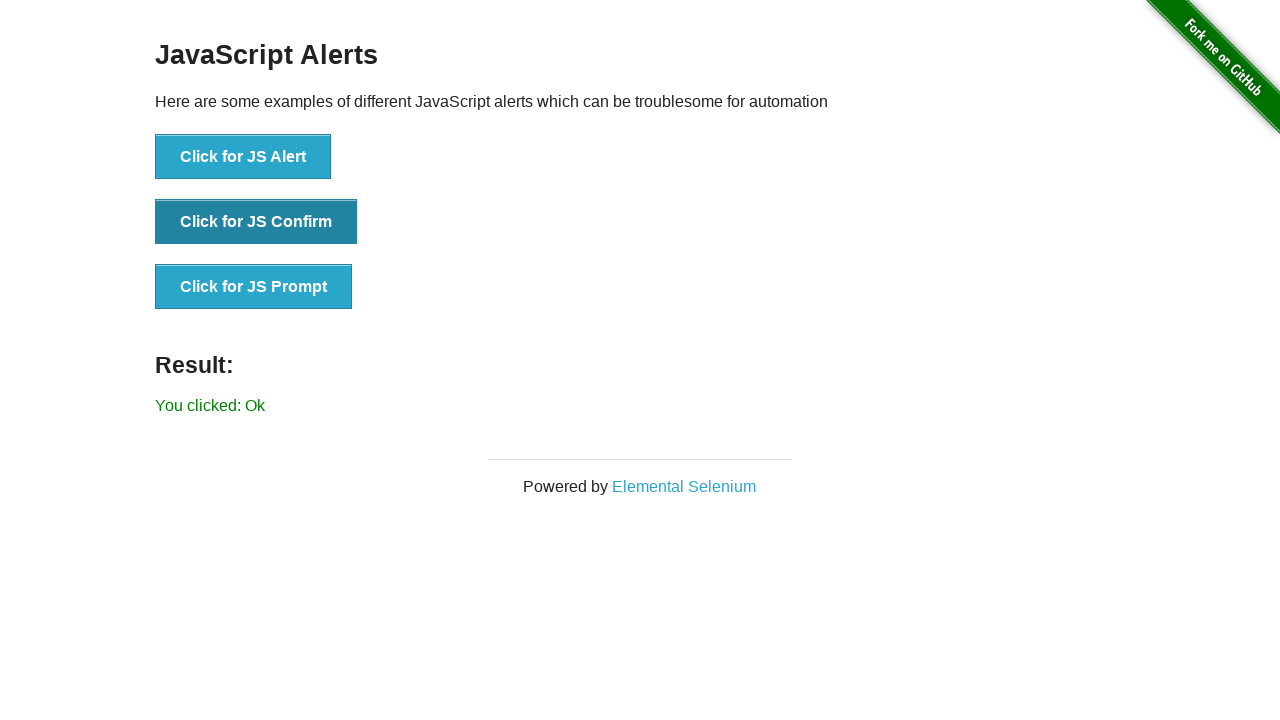